Tests navigation through a multi-level dropdown menu by hovering over "Courses", then "RPA", and finally clicking on "Blue Prism Certification Training".

Starting URL: http://greenstech.in/selenium-course-content.html

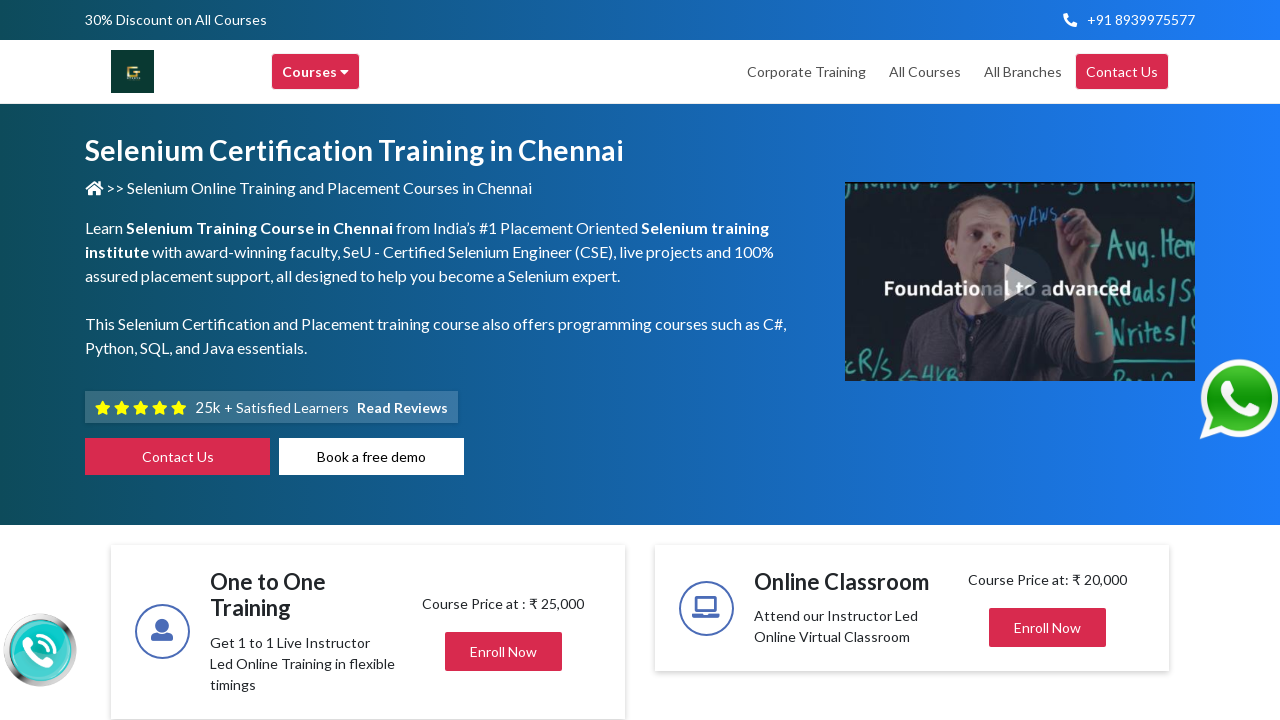

Hovered over Courses menu element at (316, 72) on div.header-browse-greens
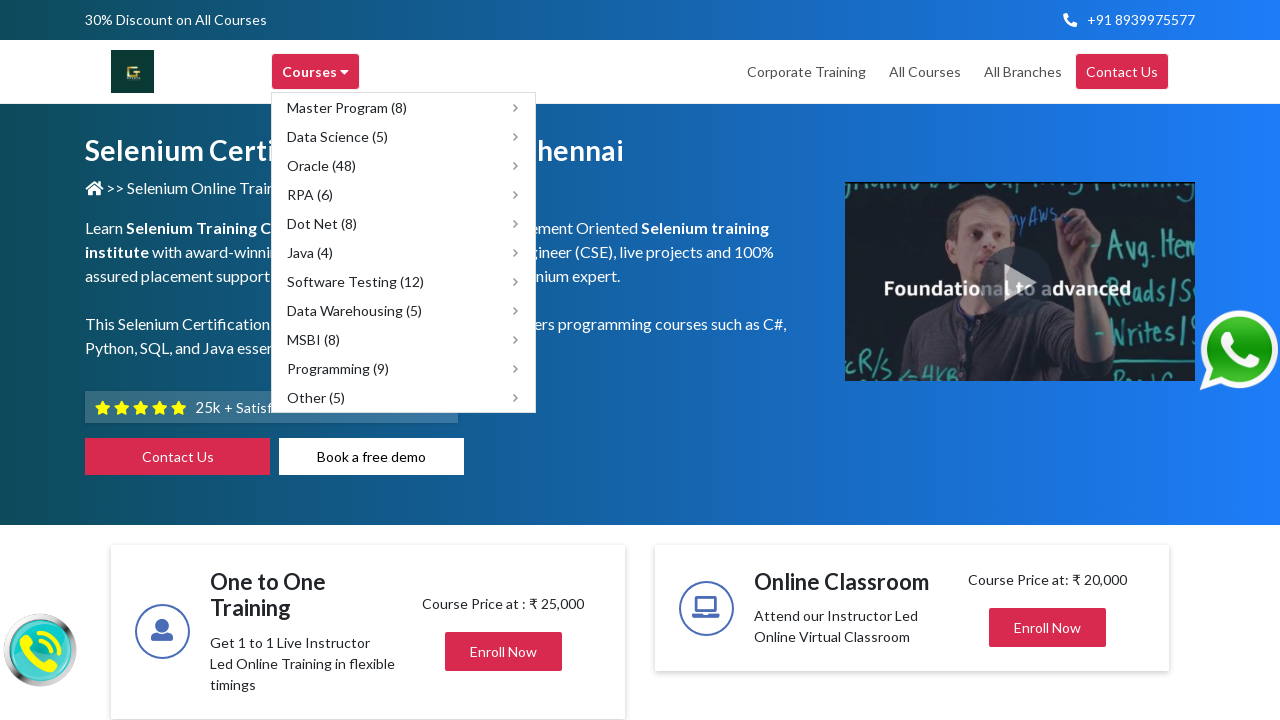

Clicked on Courses menu element at (316, 72) on div.header-browse-greens
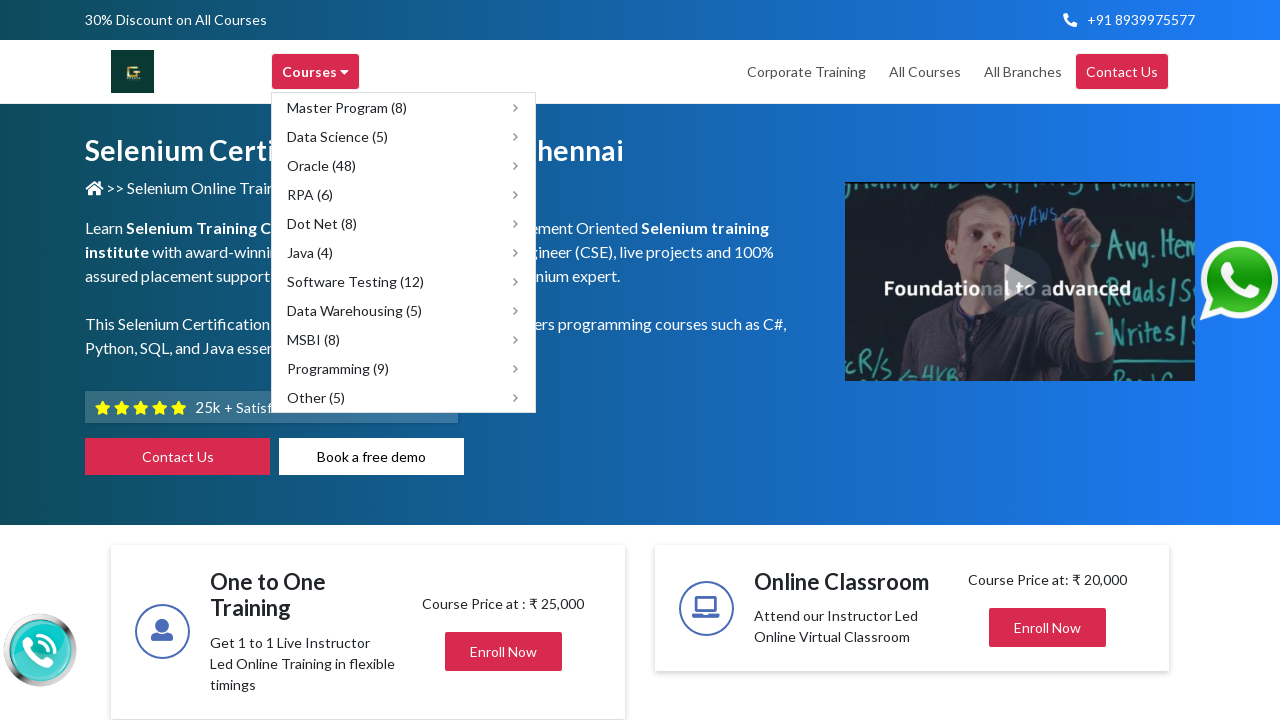

Hovered over RPA (6) submenu option at (310, 194) on xpath=//span[text()='RPA (6)']
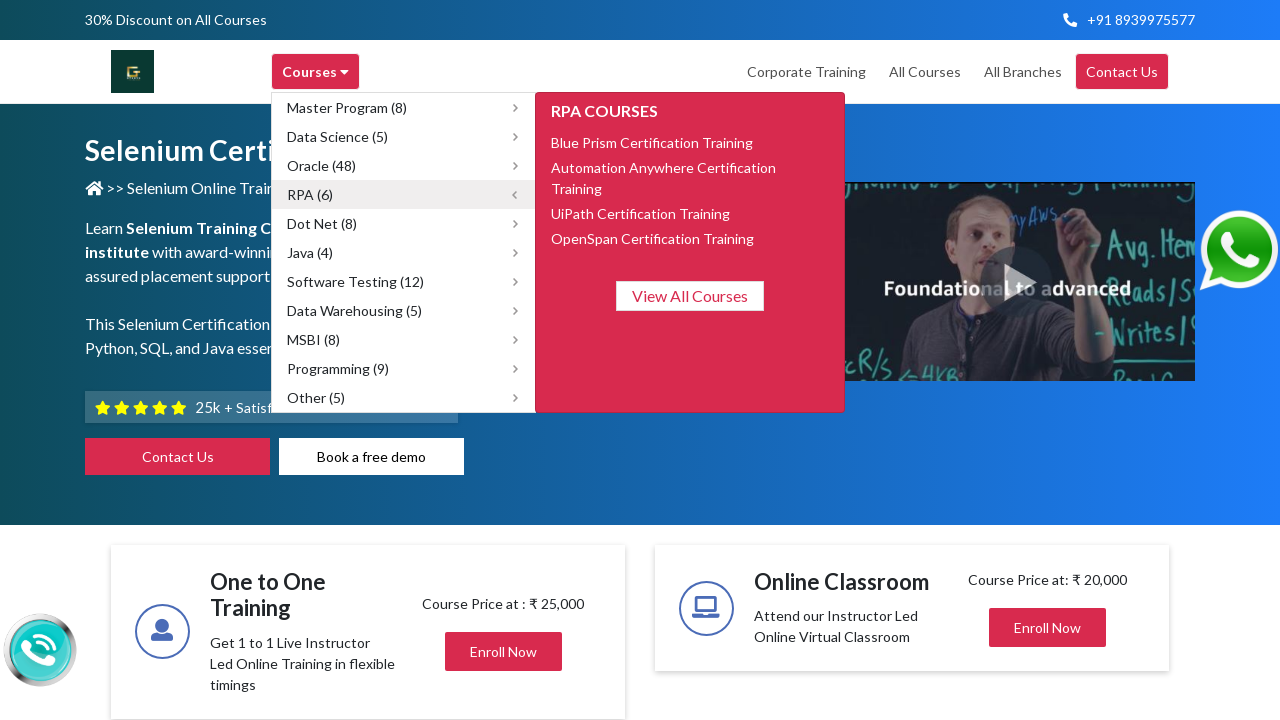

Clicked on RPA (6) submenu option at (310, 194) on xpath=//span[text()='RPA (6)']
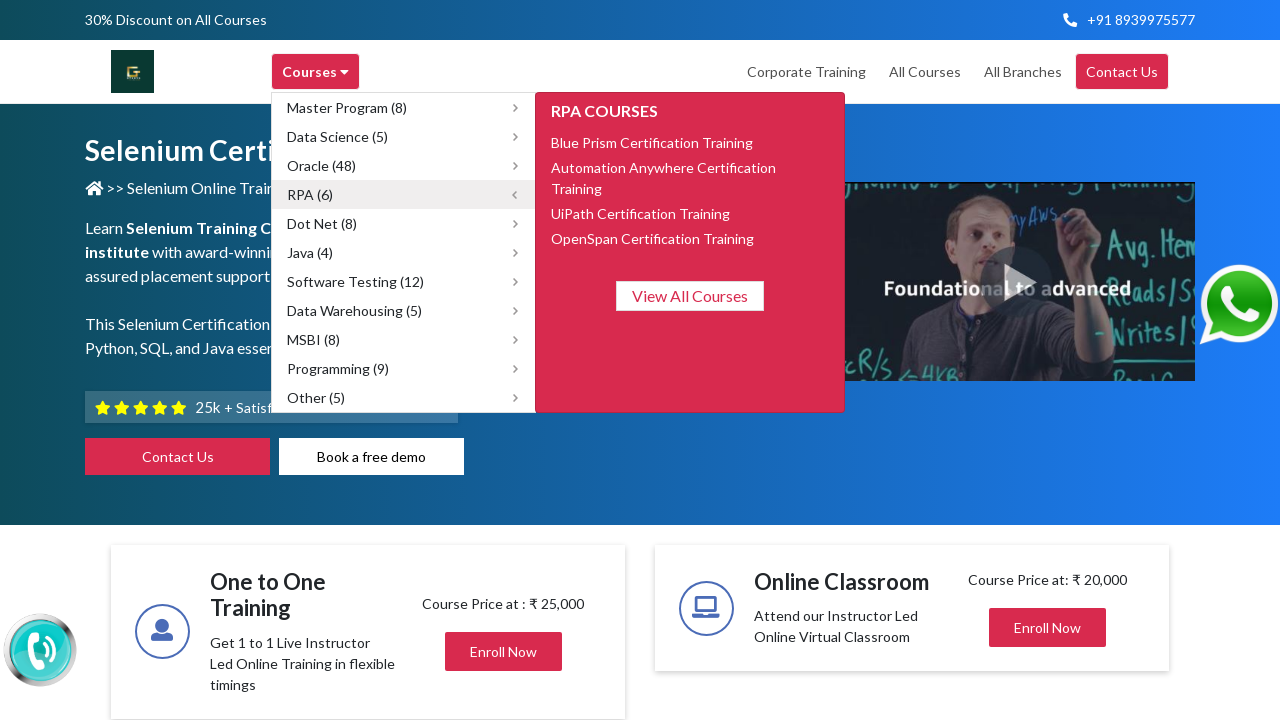

Hovered over Blue Prism Certification Training option at (652, 142) on xpath=//span[text()='Blue Prism Certification Training']
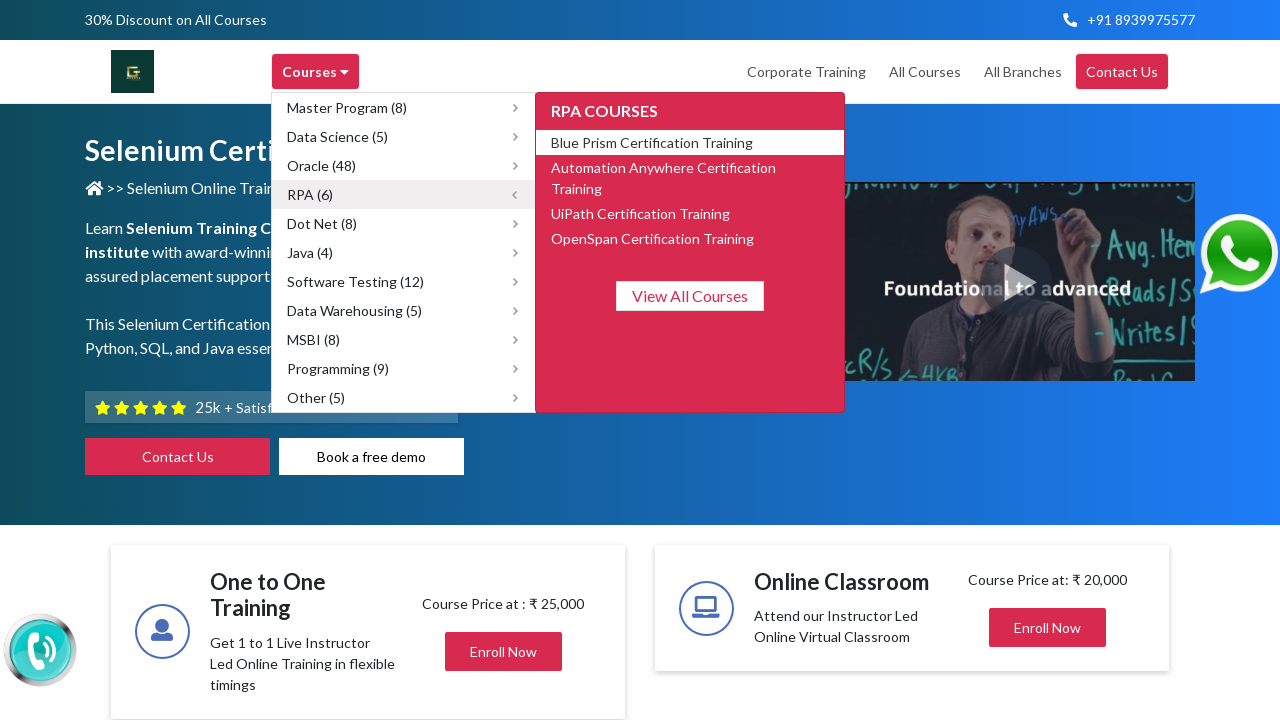

Clicked on Blue Prism Certification Training option at (652, 142) on xpath=//span[text()='Blue Prism Certification Training']
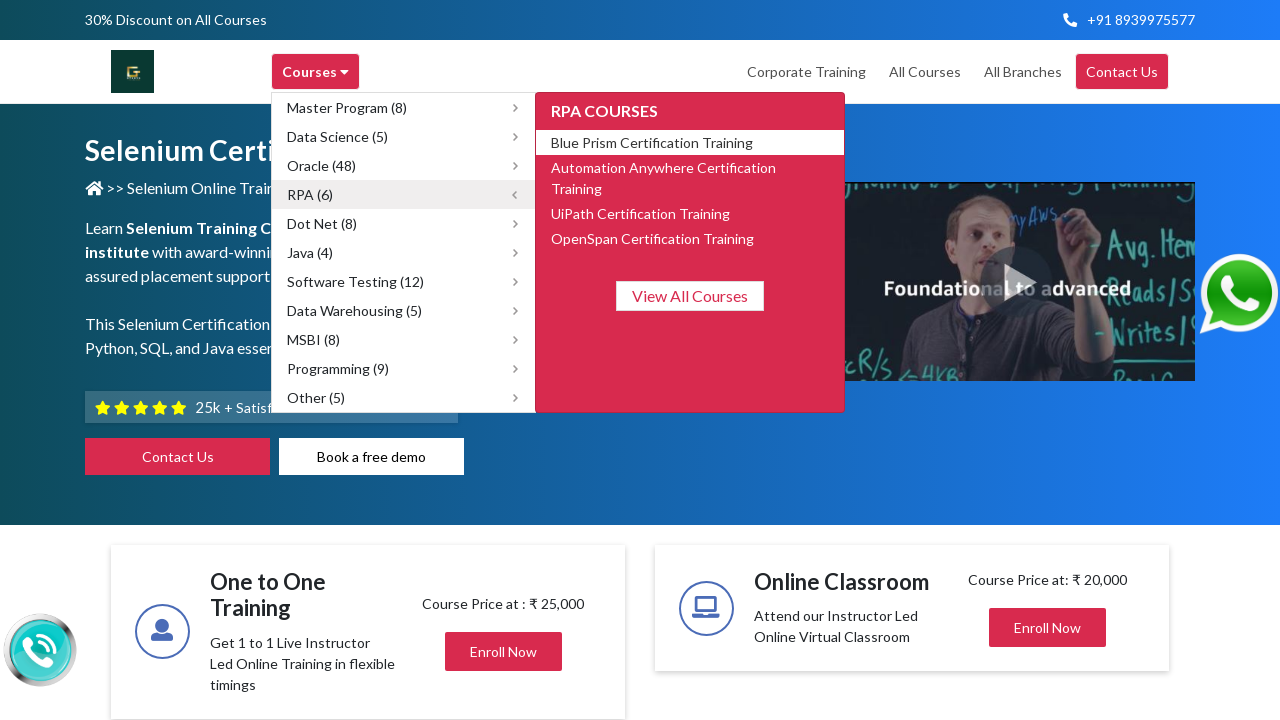

Page loaded successfully after navigation
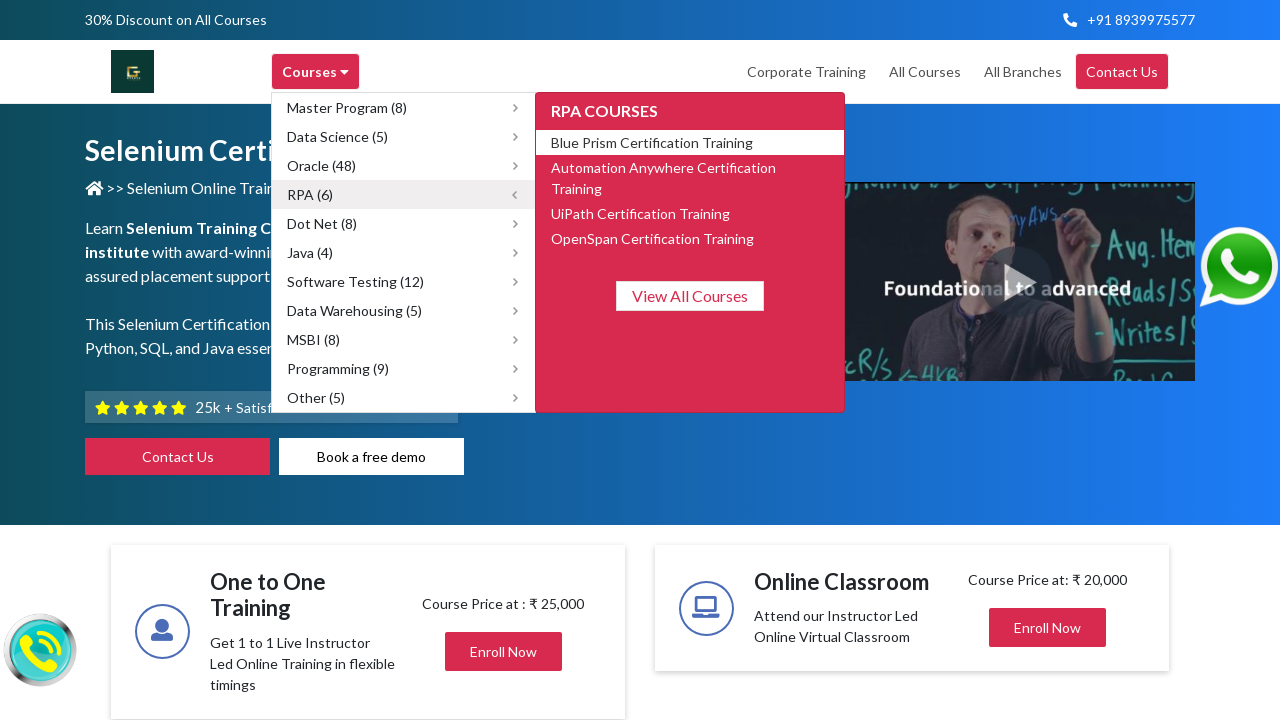

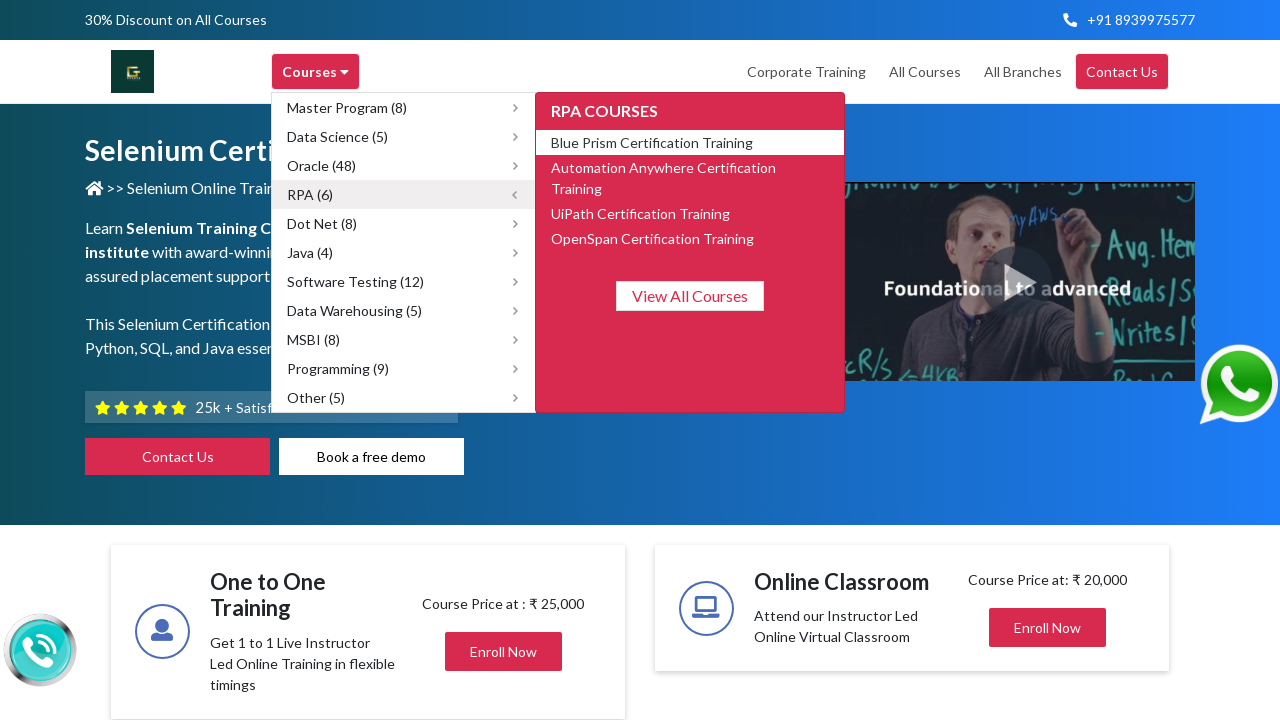